Tests a Shopify registration form by filling in first name, last name, username, selecting a city from a dropdown, clicking a radio button, entering a password, and submitting the form.

Starting URL: http://webapps.tekstac.com/Shopify/

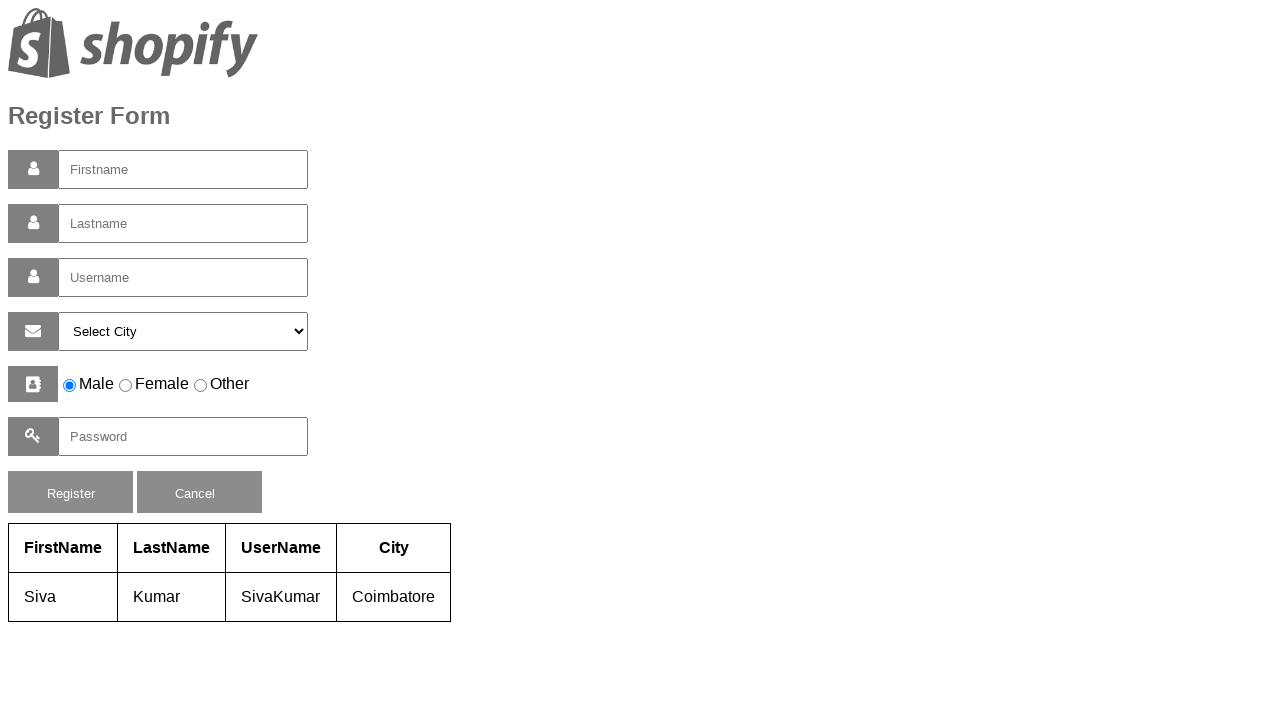

Filled first name field with 'Mithali' on #firstname
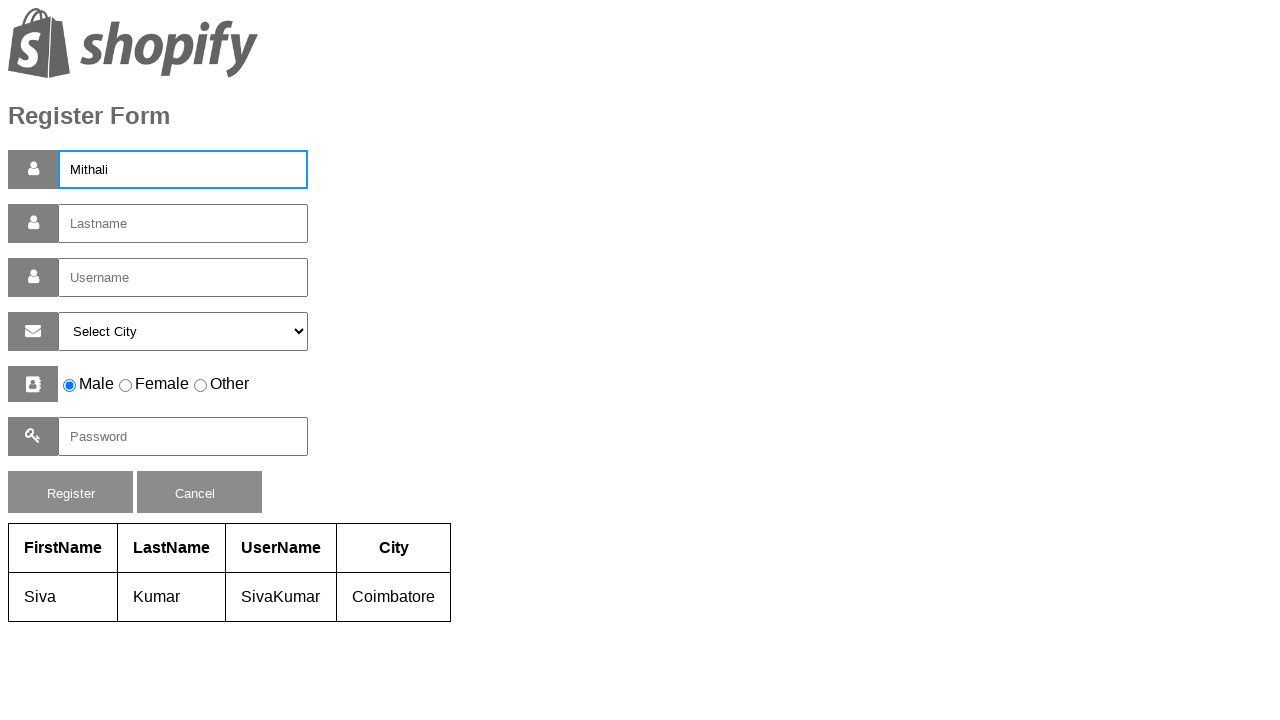

Filled last name field with 'Raj' on #lastname
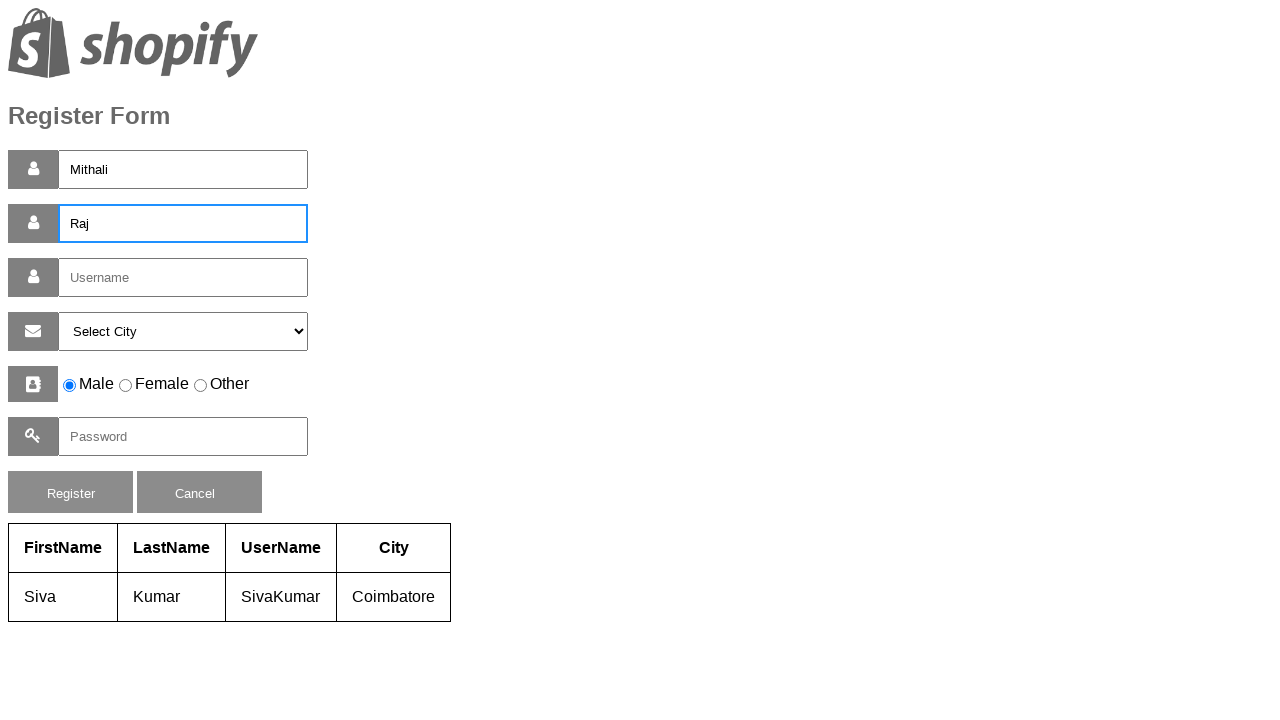

Filled username field with 'Mithali Raj' on #username
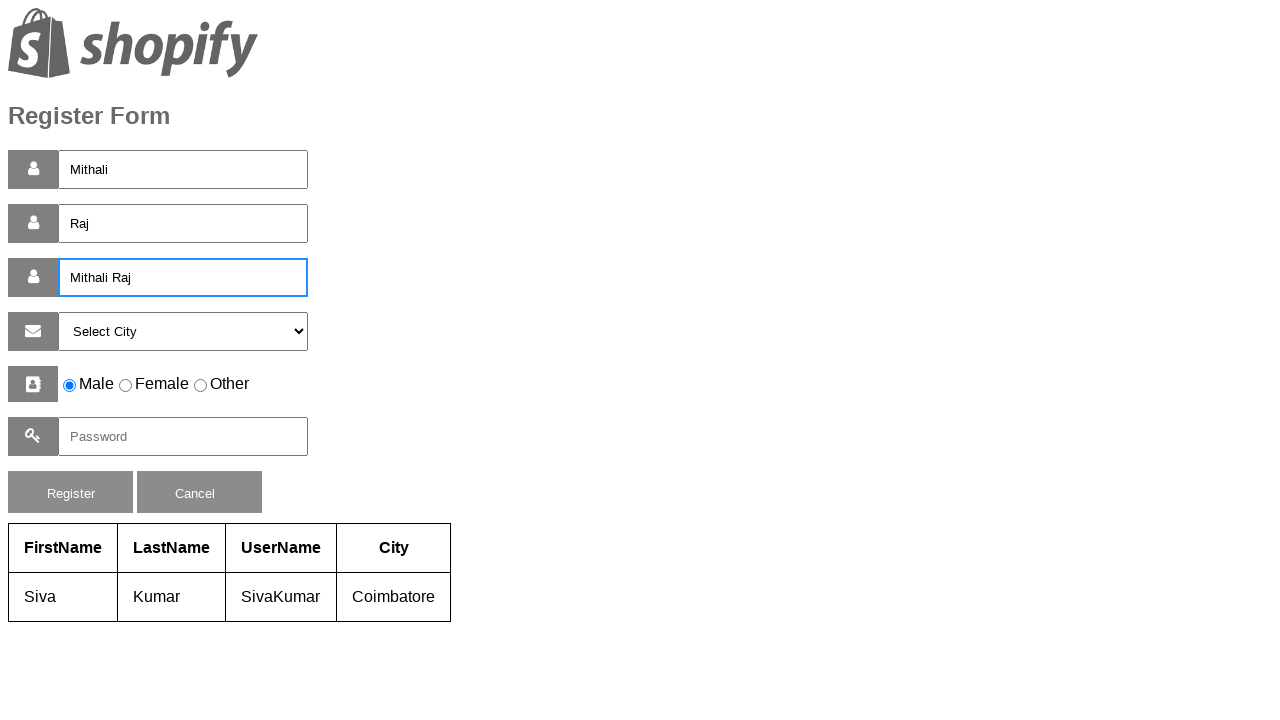

Selected city 'mas' from dropdown on #selectcity
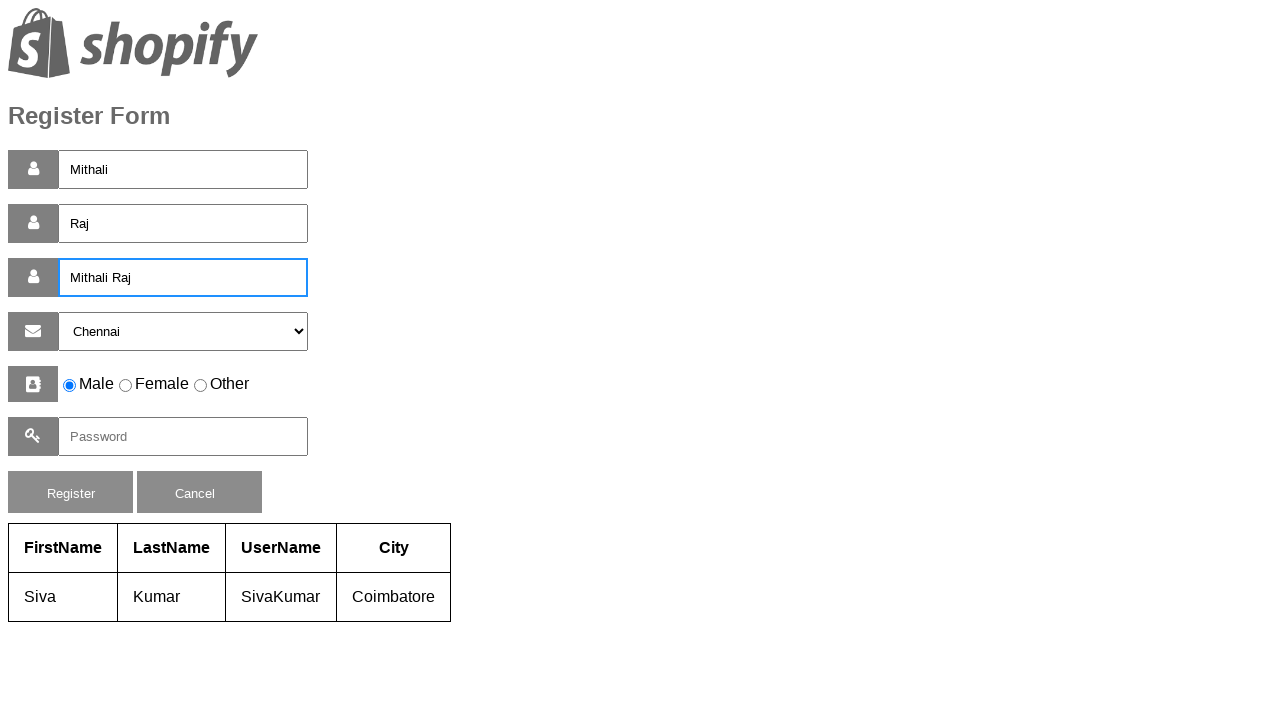

Clicked radio button in form at (70, 386) on form > div:nth-child(6) input:nth-child(2)
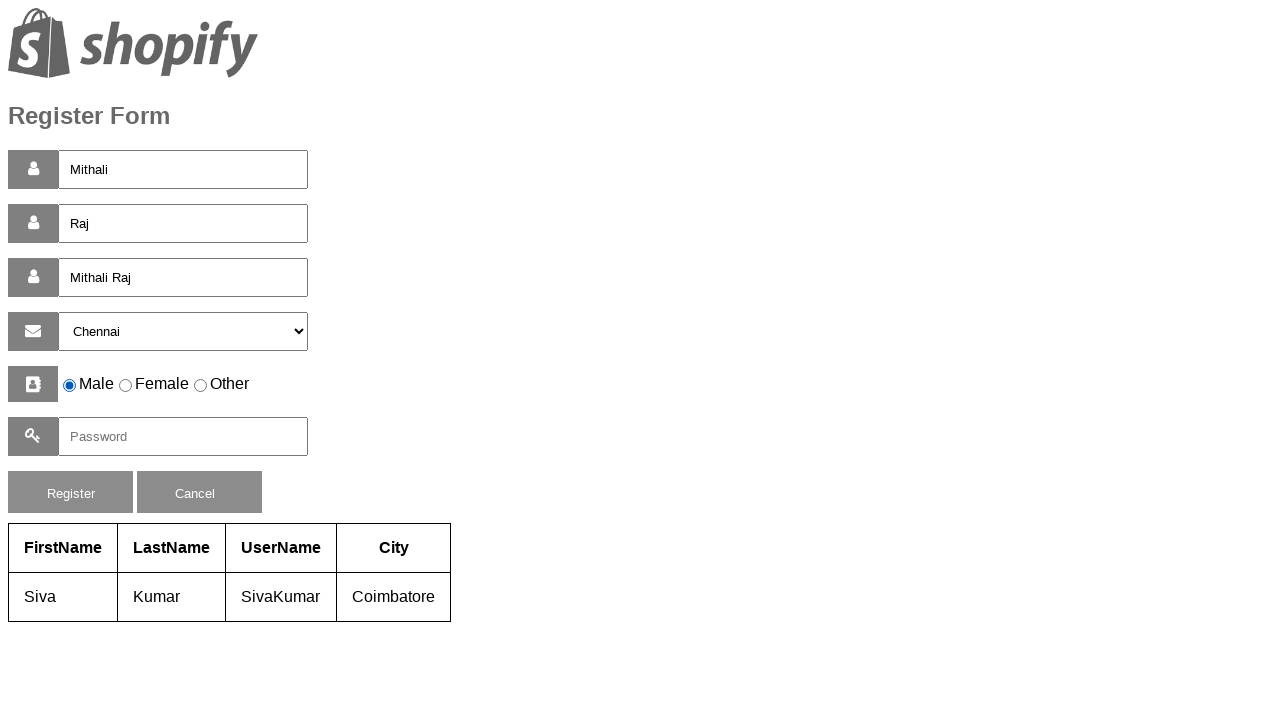

Filled password field with 'MR@123' on #pass
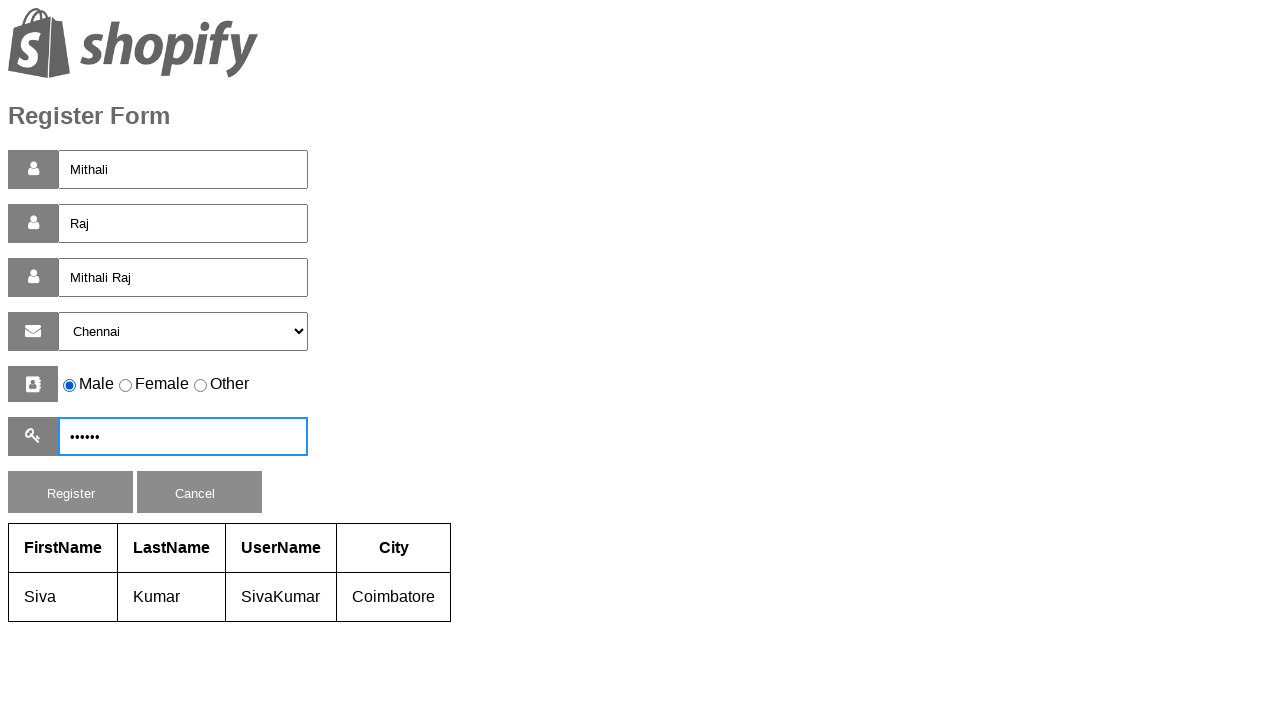

Clicked register/submit button to complete form submission at (70, 492) on #reg
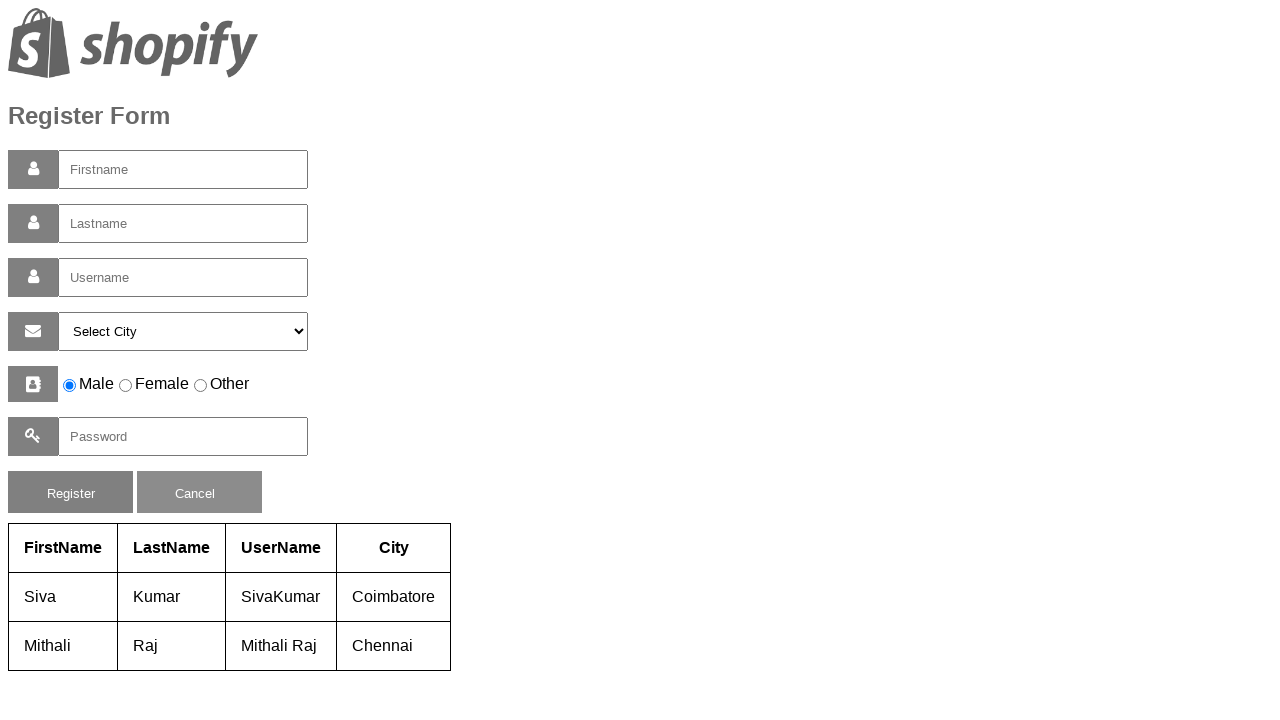

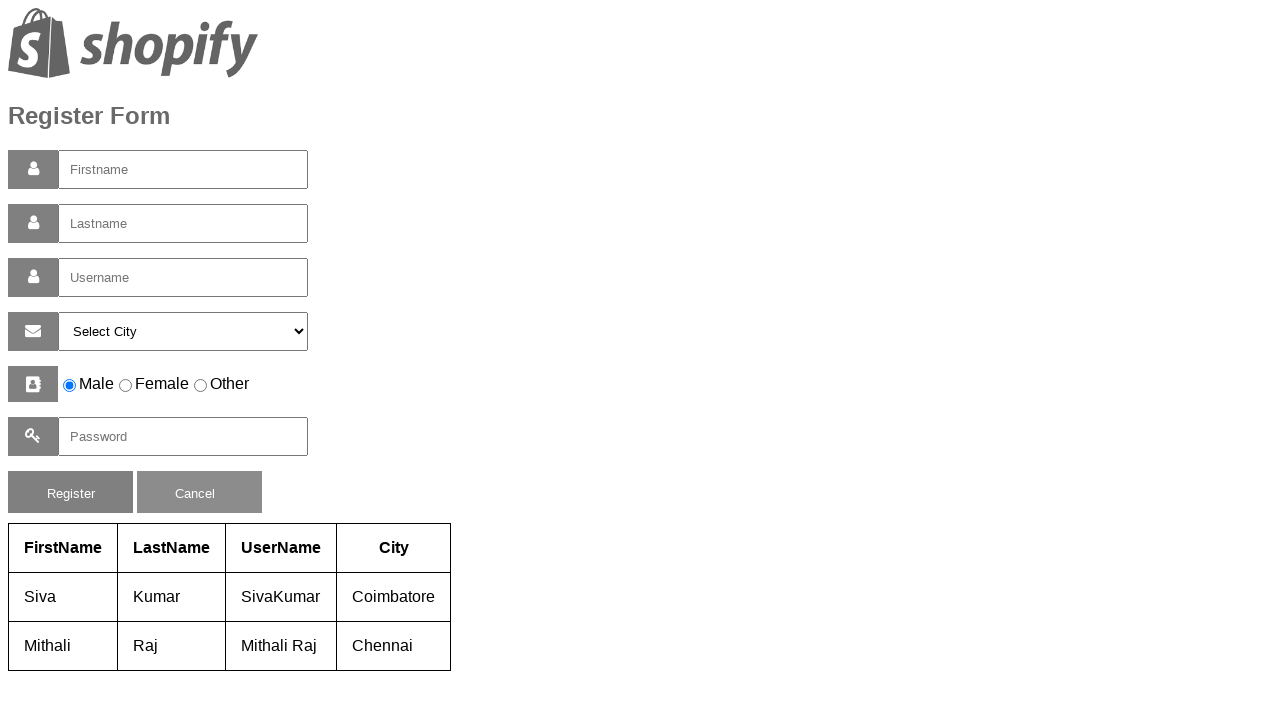